Tests the search functionality on python.org by entering a search term in the search field and submitting the search form.

Starting URL: https://www.python.org/

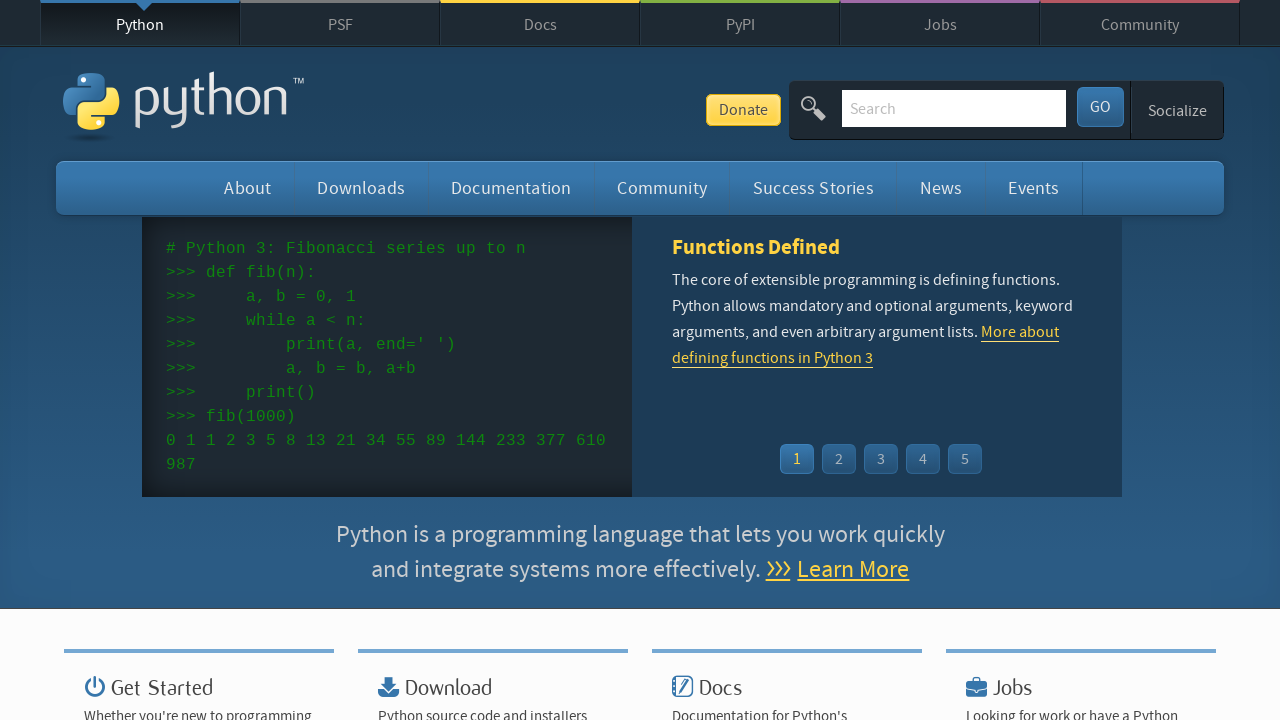

Filled search field with 'python' on #id-search-field
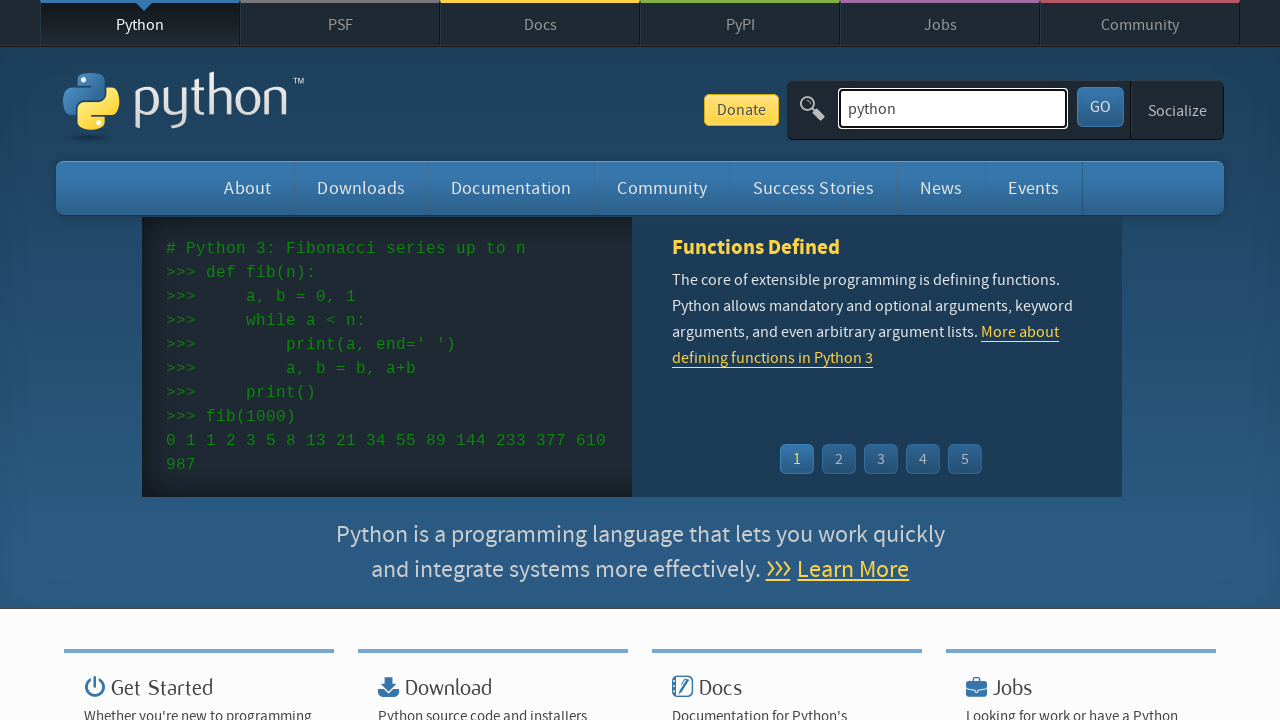

Clicked submit button to perform search at (1100, 107) on #submit
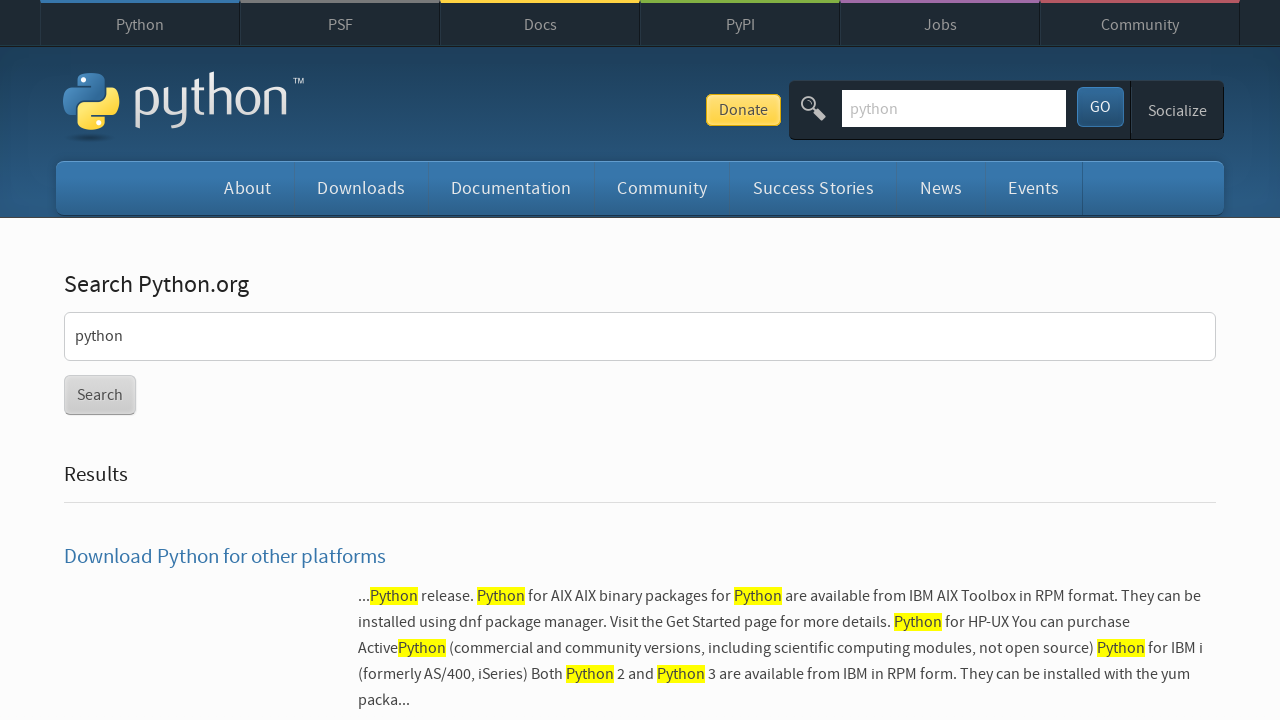

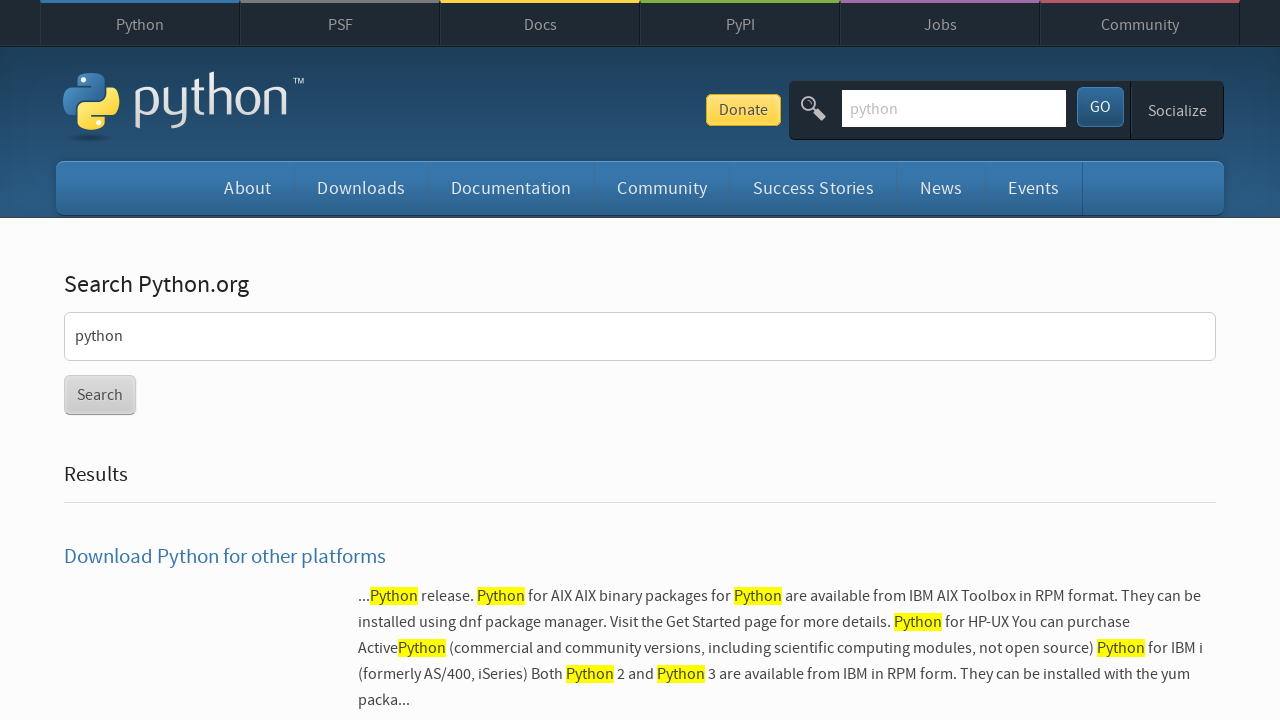